Tests JavaScript alert handling by clicking a button that triggers an alert, accepting the alert, and verifying the result message is displayed correctly.

Starting URL: https://practice.cydeo.com/javascript_alerts

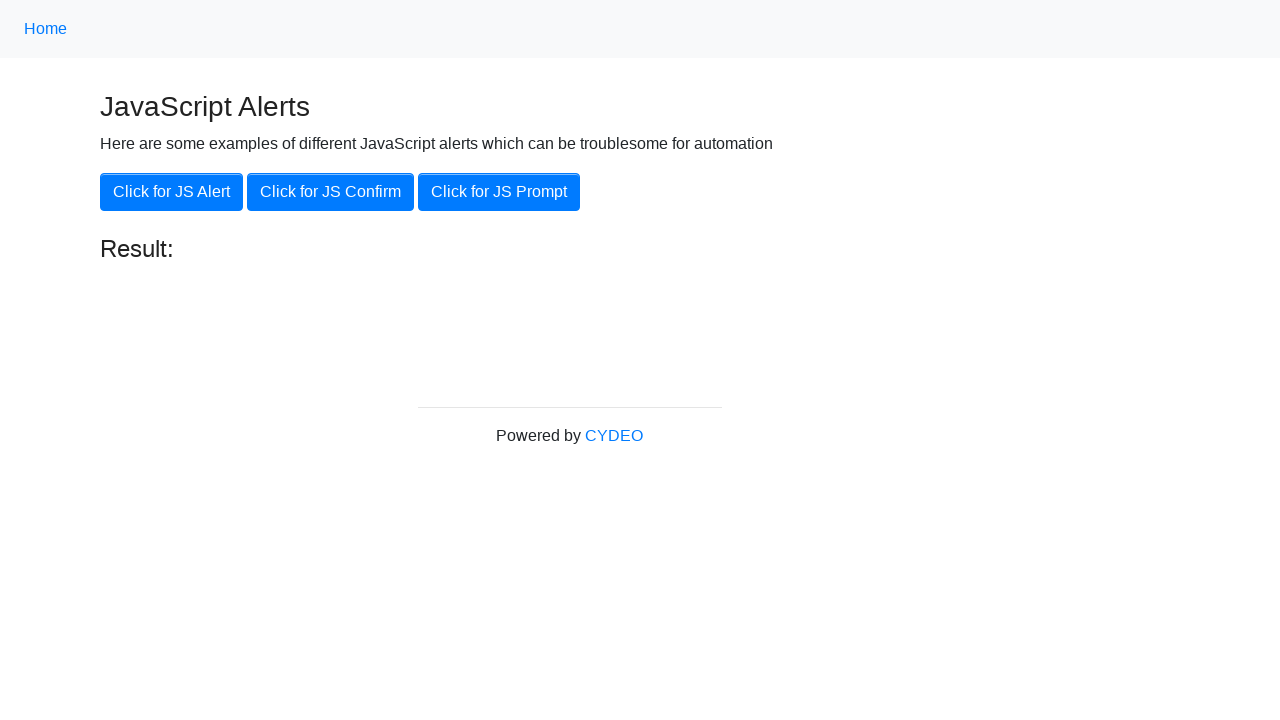

Set up dialog handler to automatically accept alerts
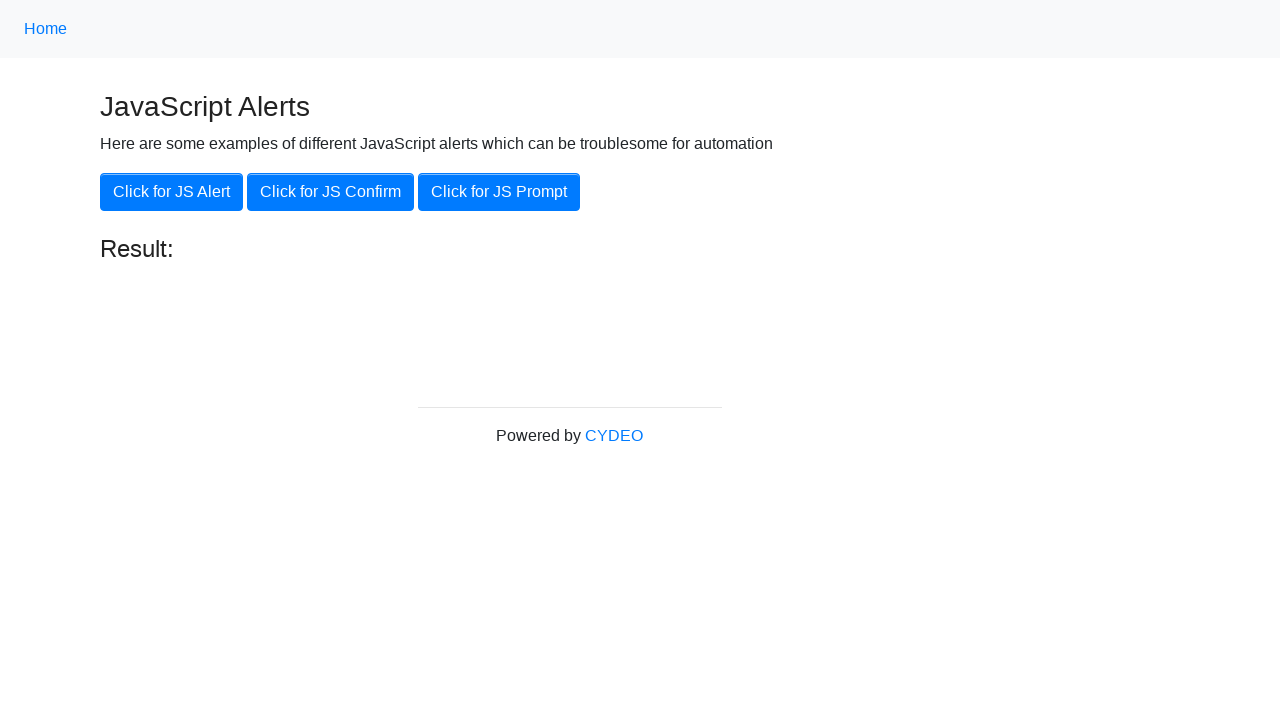

Clicked the 'Click for JS Alert' button to trigger JavaScript alert at (172, 192) on xpath=//button[.='Click for JS Alert']
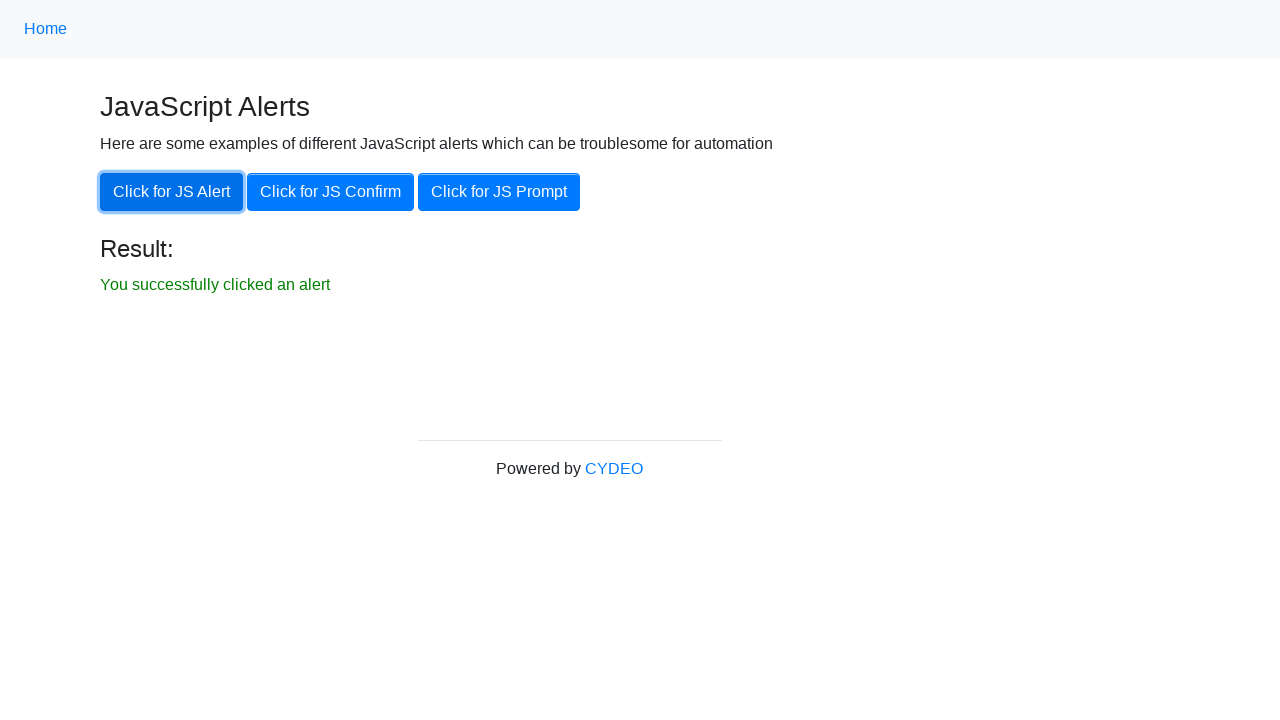

Waited for result message element to appear after alert was accepted
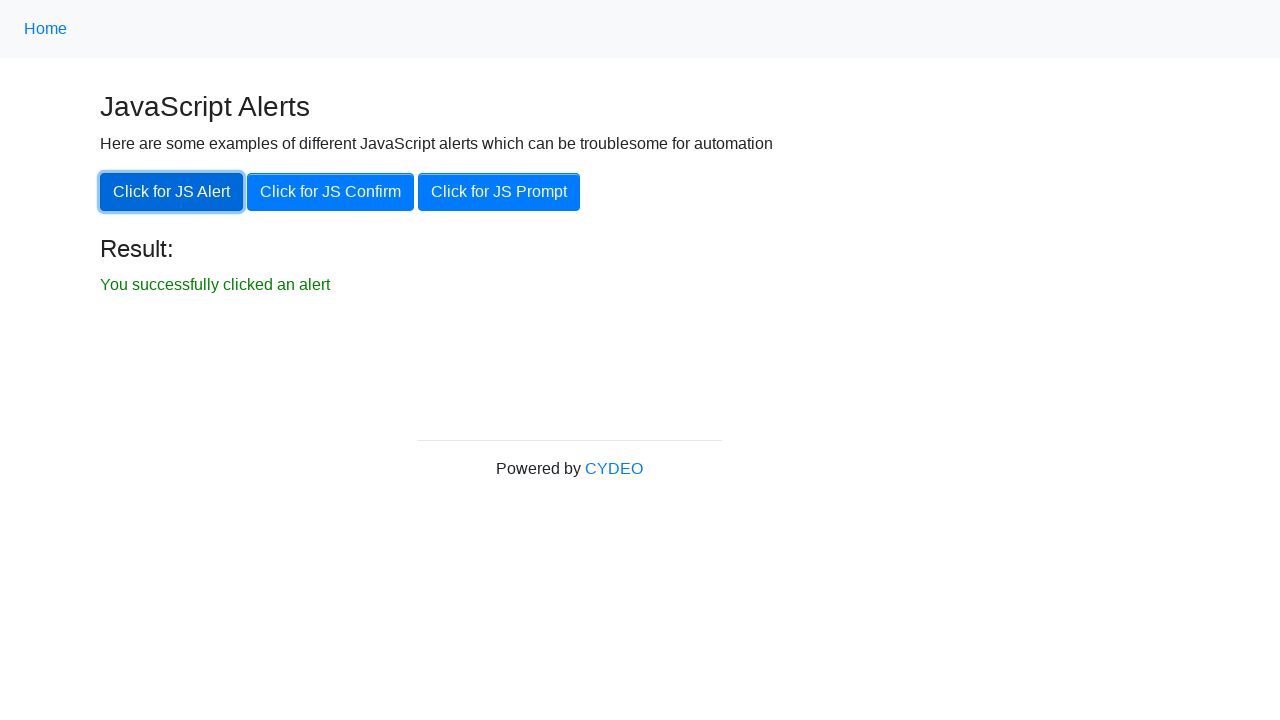

Verified result text element is visible
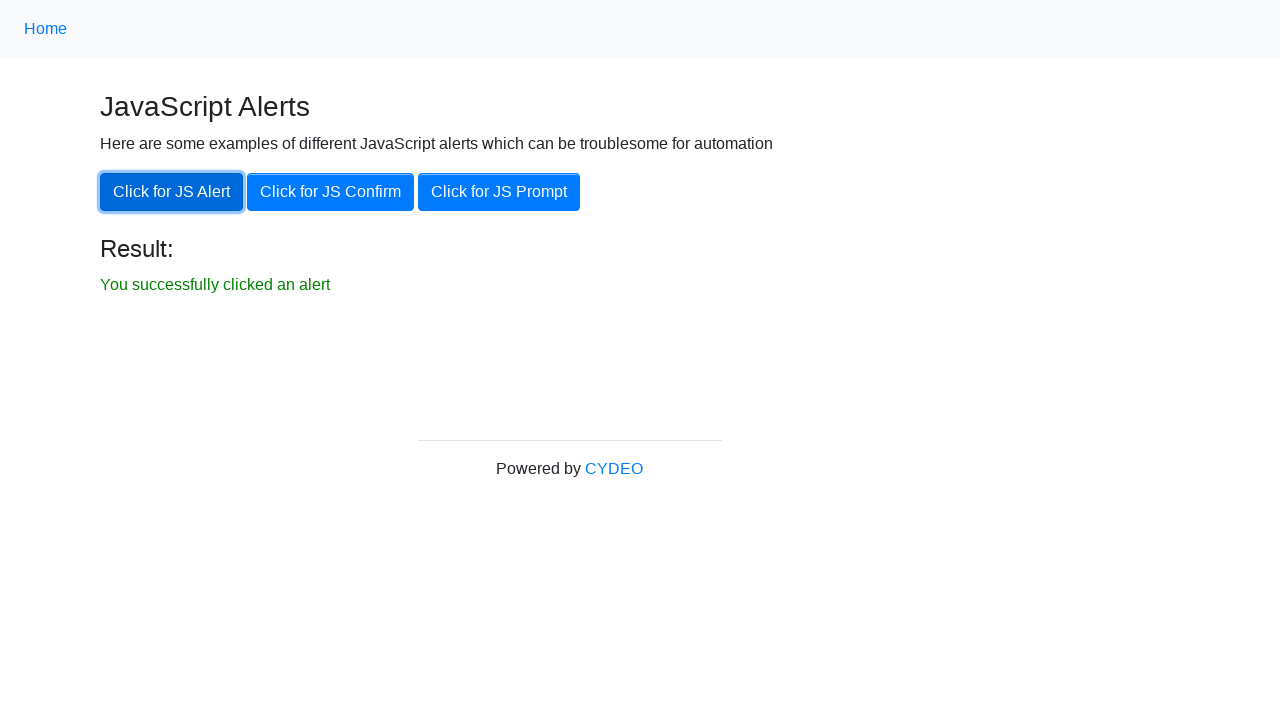

Verified result text contains expected message: 'You successfully clicked an alert'
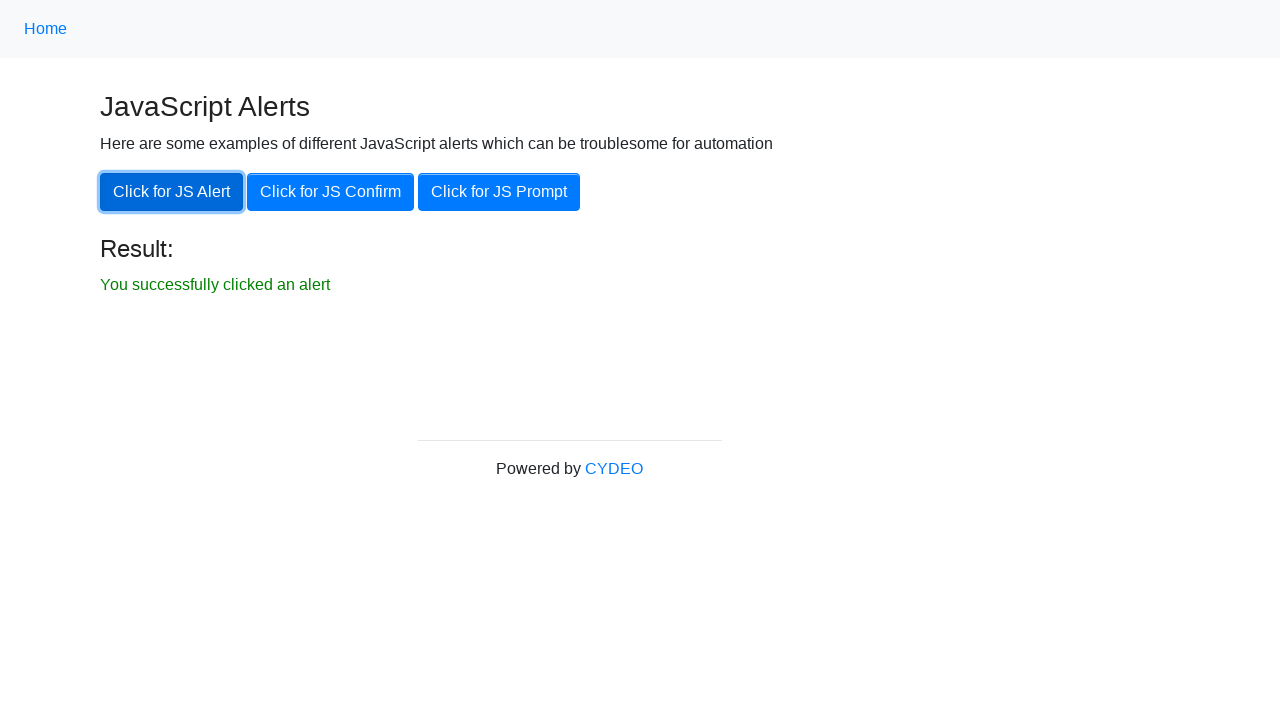

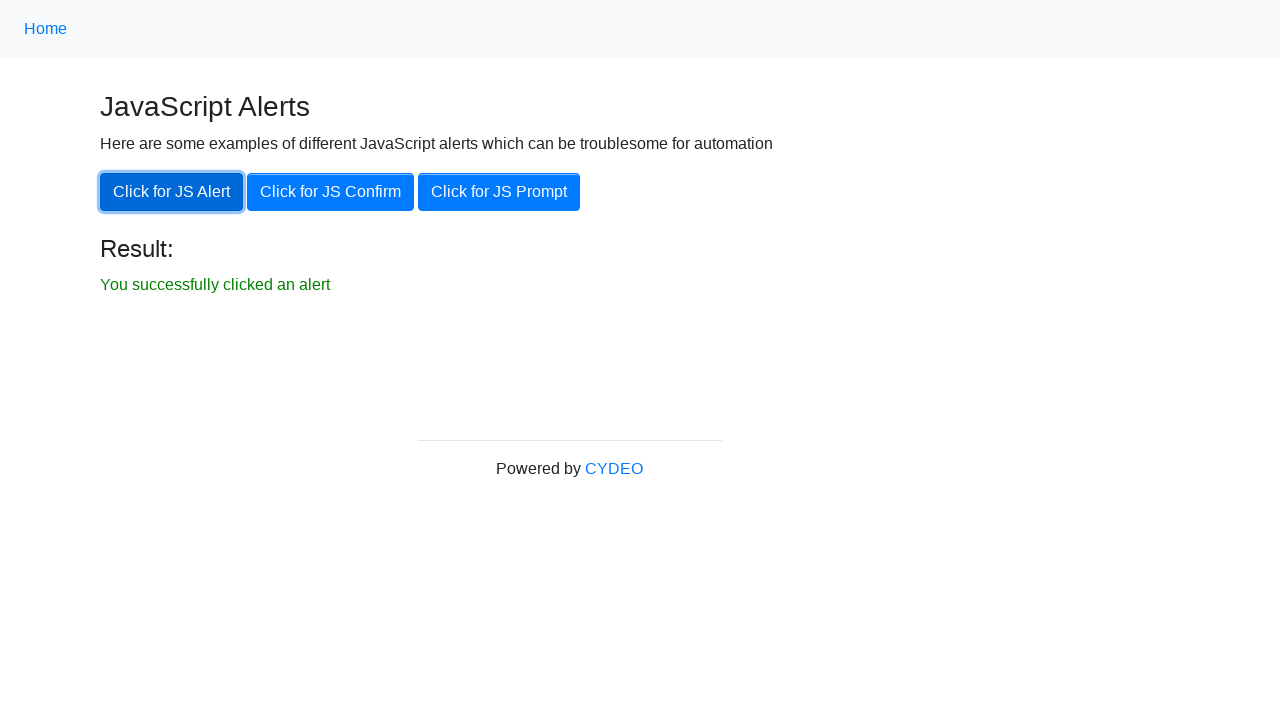